Tests handling of JavaScript confirm dialog by dismissing it

Starting URL: https://automationfc.github.io/basic-form/index.html

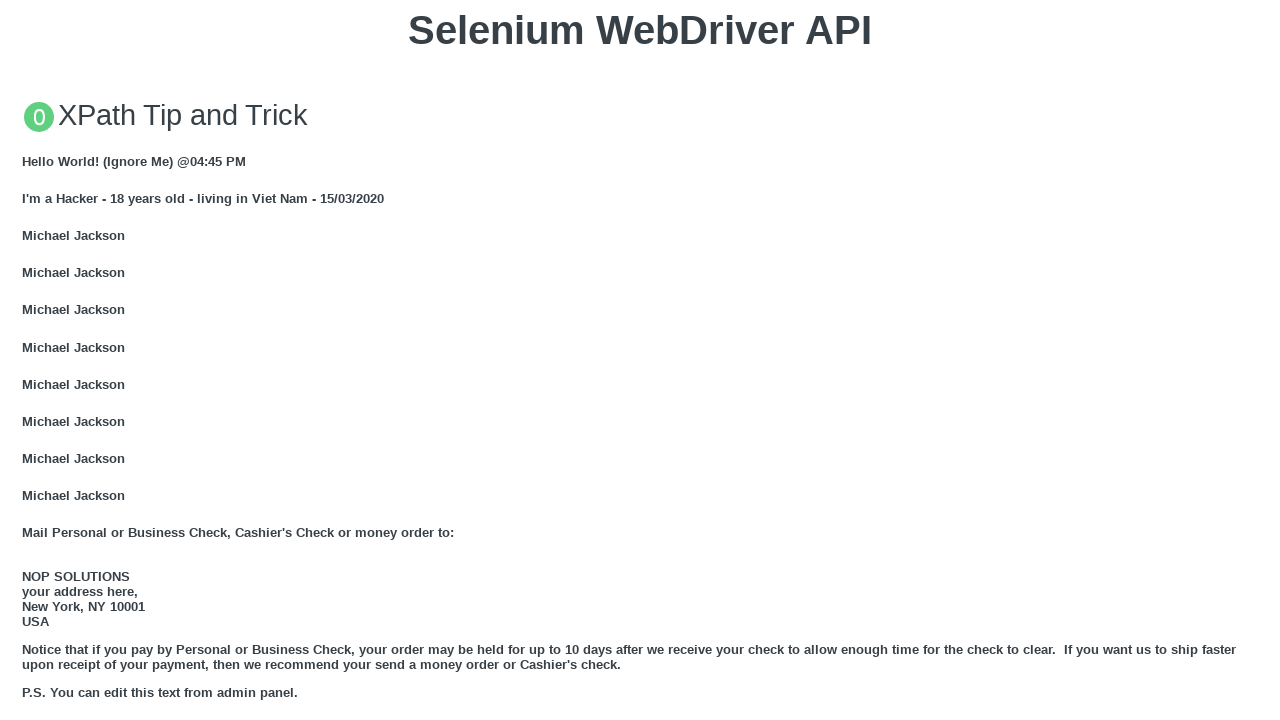

Set up dialog handler to dismiss confirm dialogs
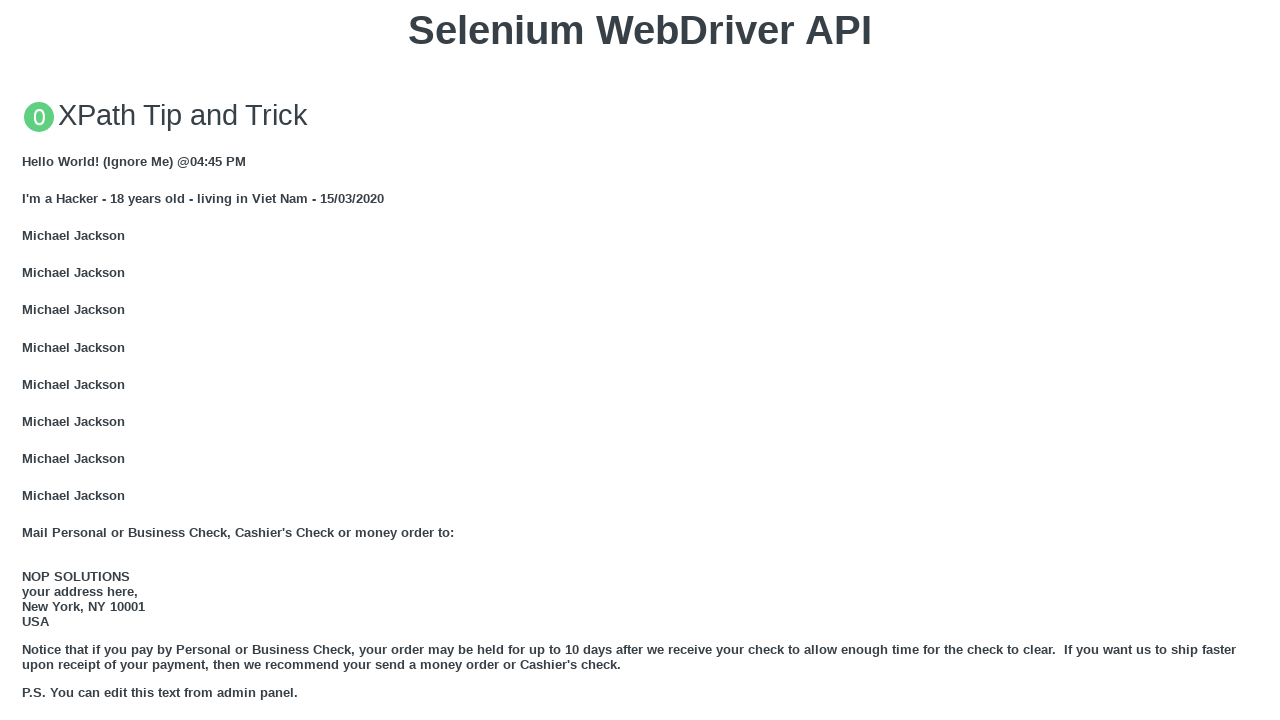

Clicked 'Click for JS Confirm' button to trigger confirm dialog at (640, 360) on xpath=//button[text()='Click for JS Confirm']
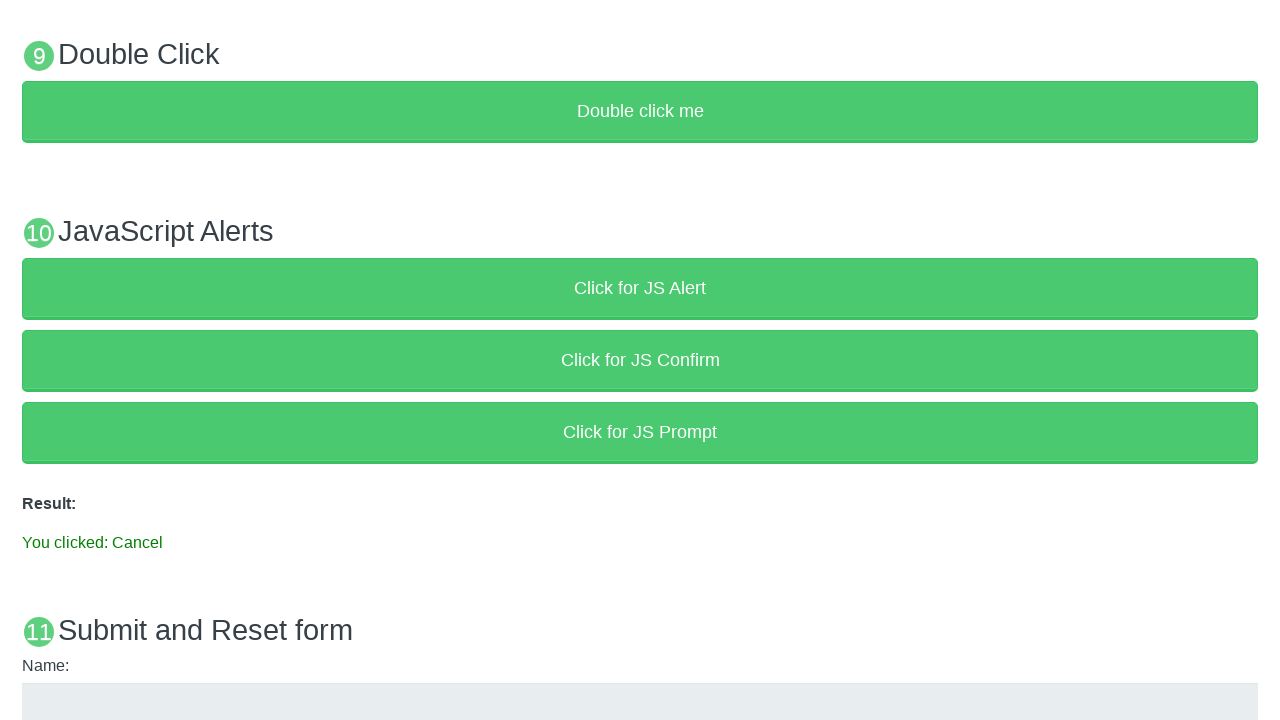

Confirm dialog was dismissed and result element appeared
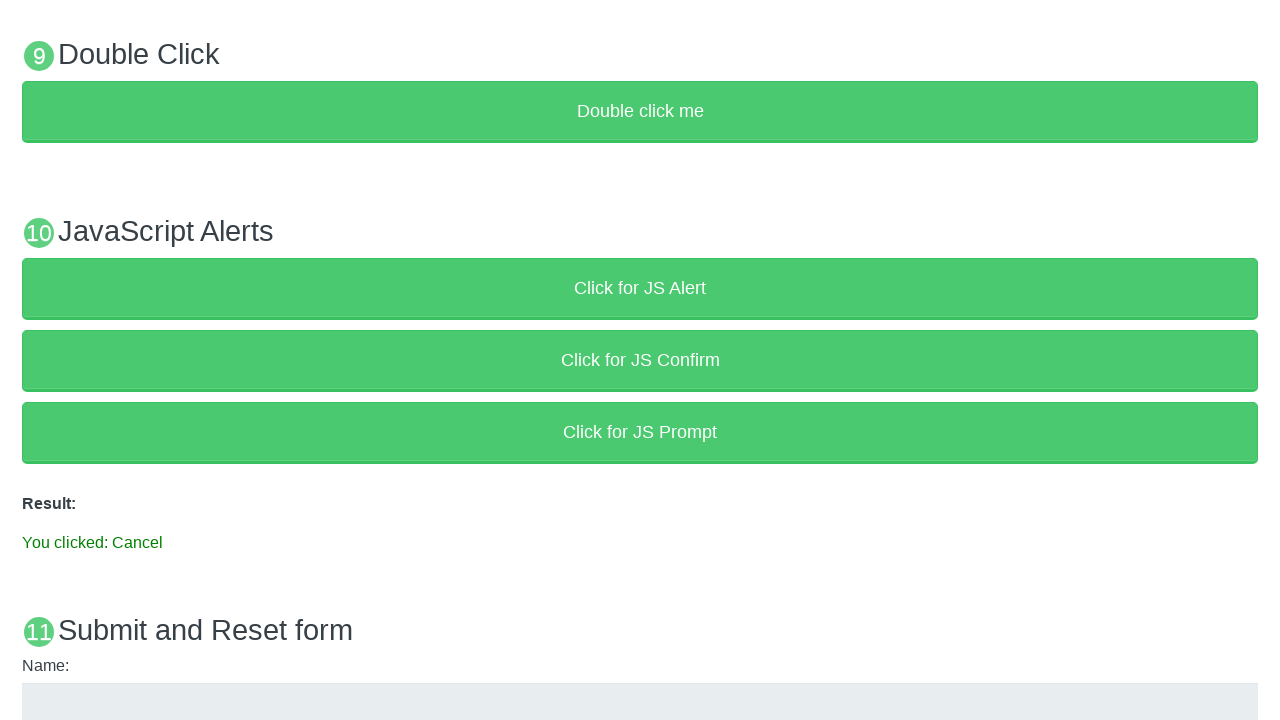

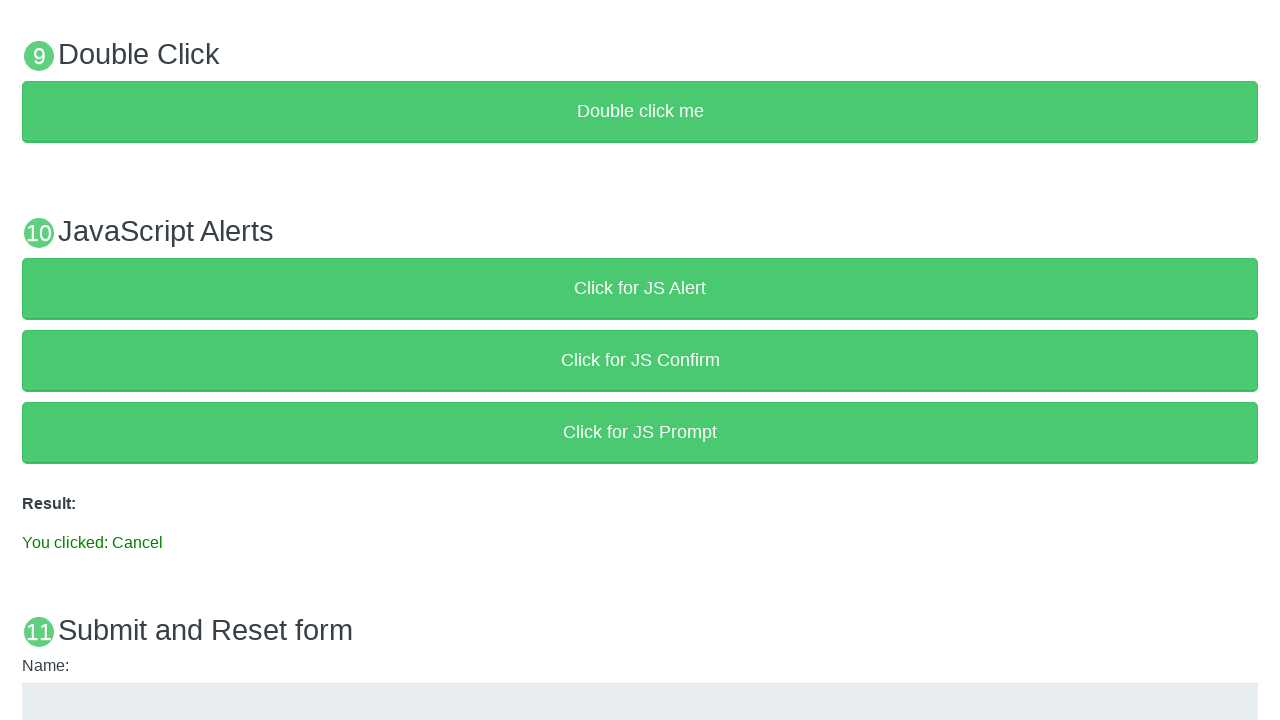